Tests tab handling by opening a new tab, interacting with an alert in the new tab, then returning to fill a form in the parent tab

Starting URL: https://www.hyrtutorials.com/p/window-handles-practice.html

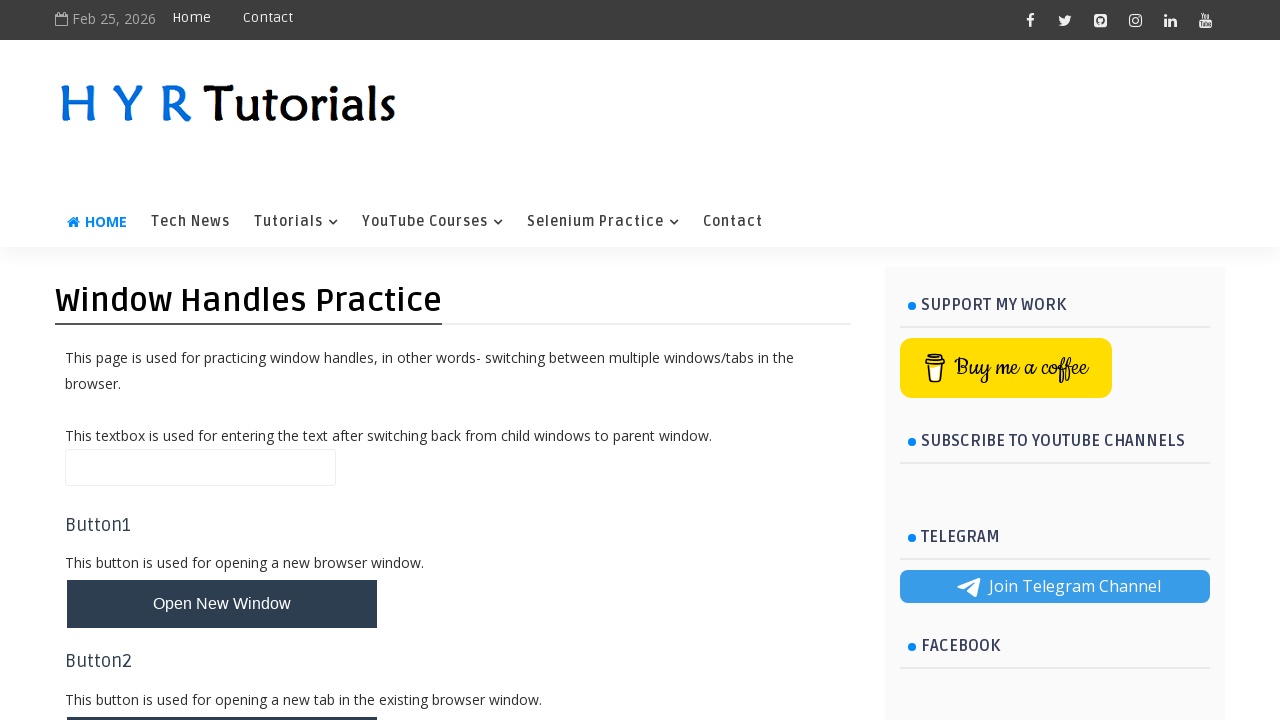

Clicked button to open new tab at (222, 696) on #newTabBtn
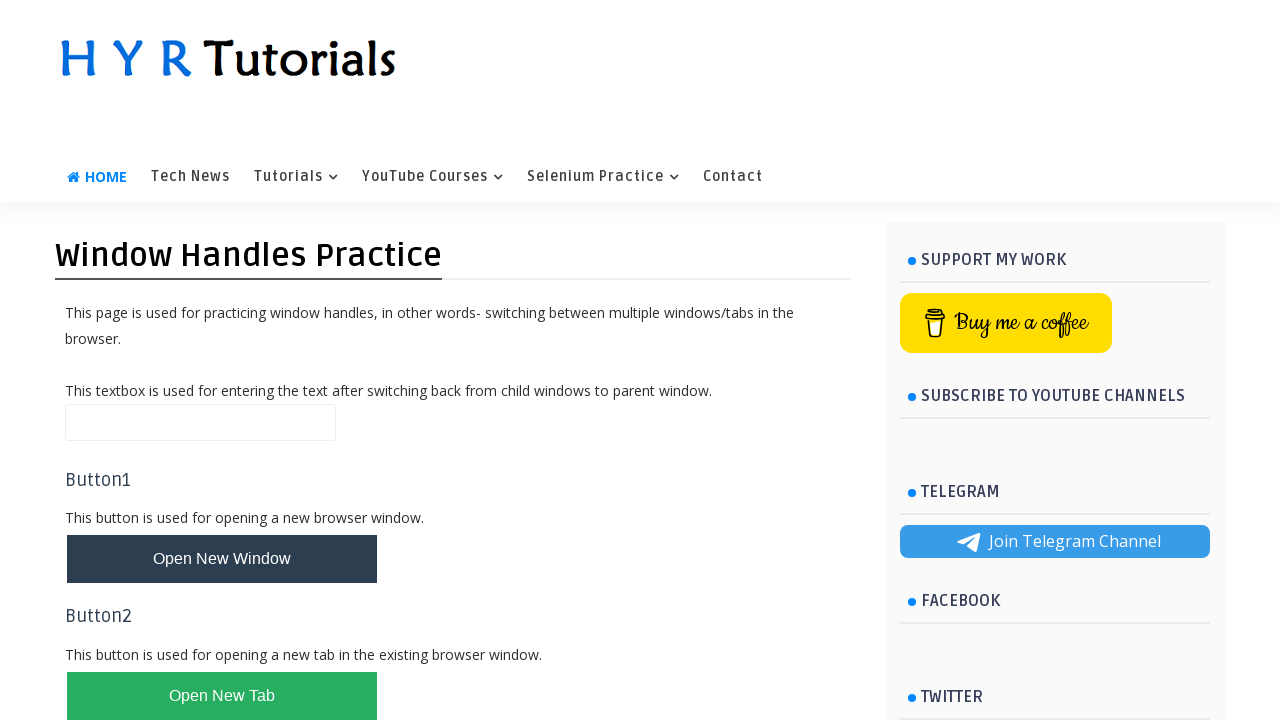

Switched to newly opened tab
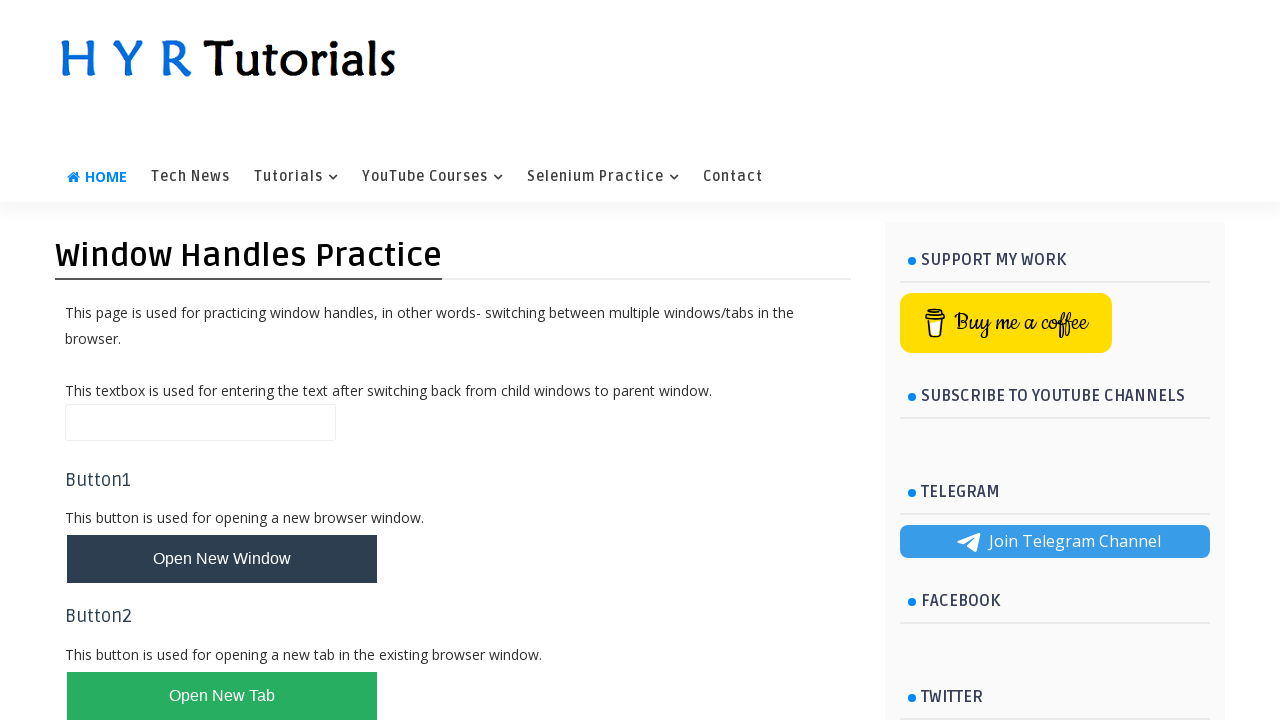

Clicked alert box button in new tab at (114, 494) on #alertBox
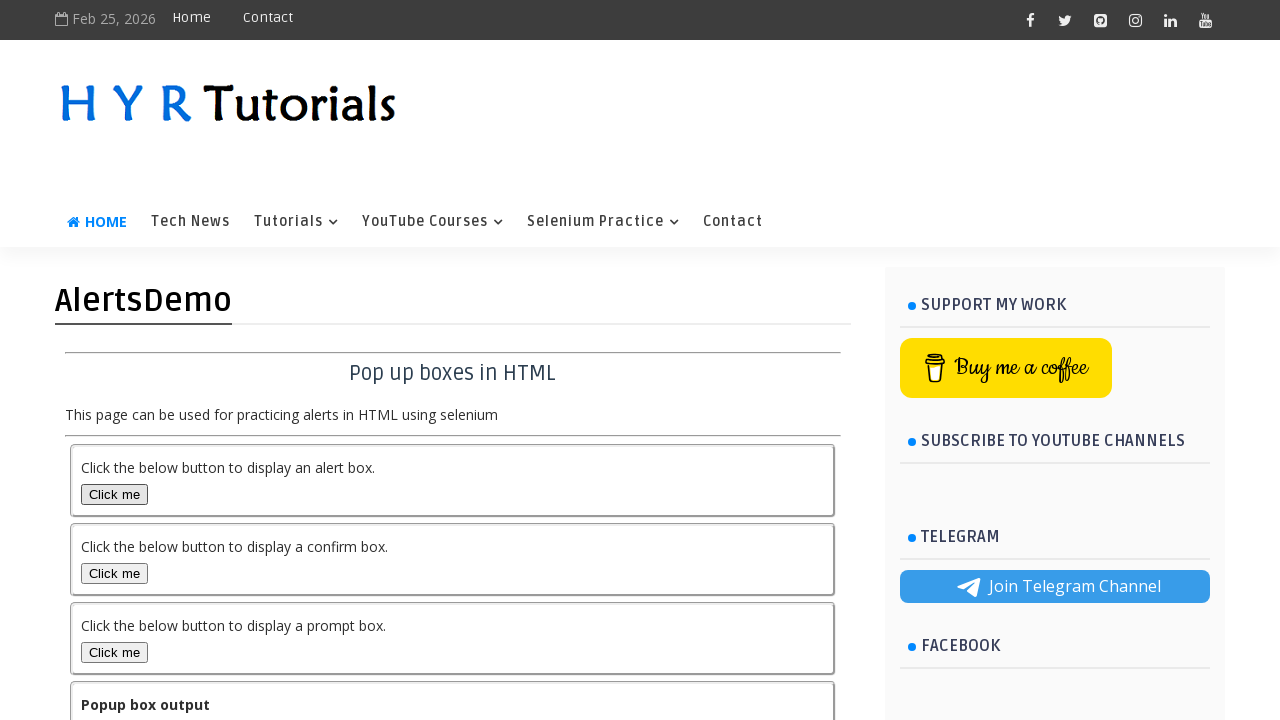

Set up dialog handler to accept alert
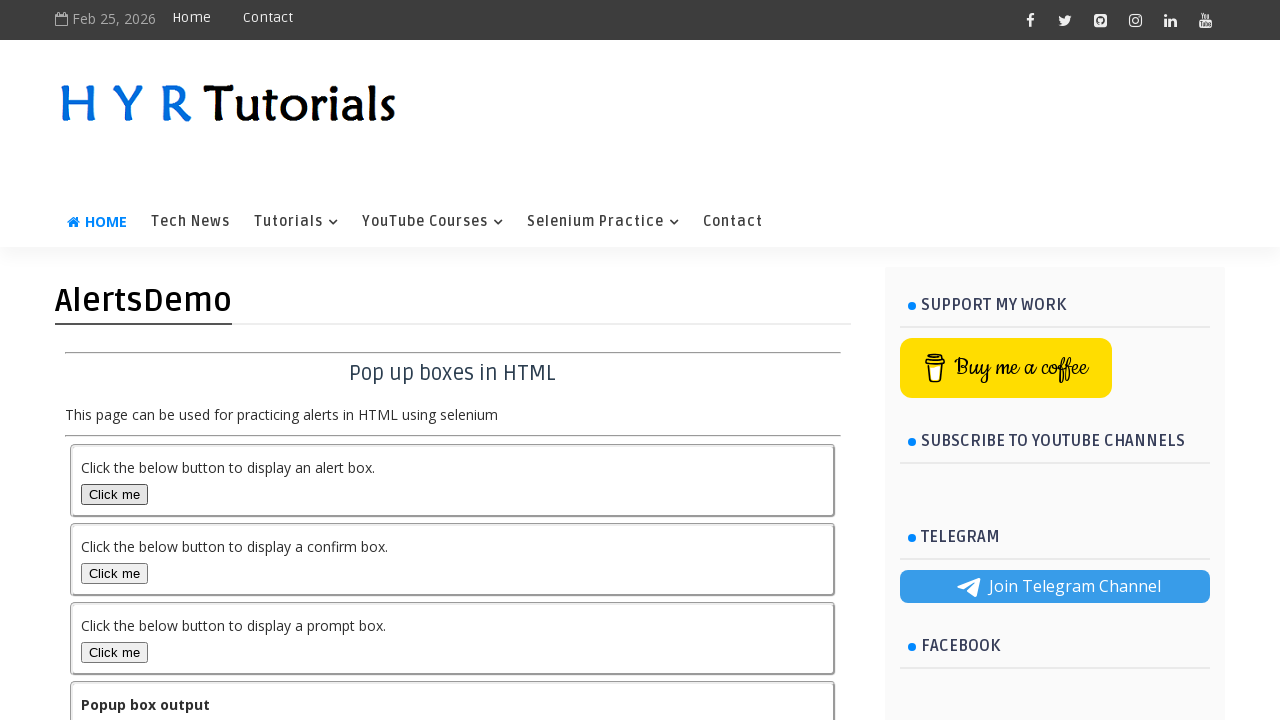

Verified output text is displayed in new tab
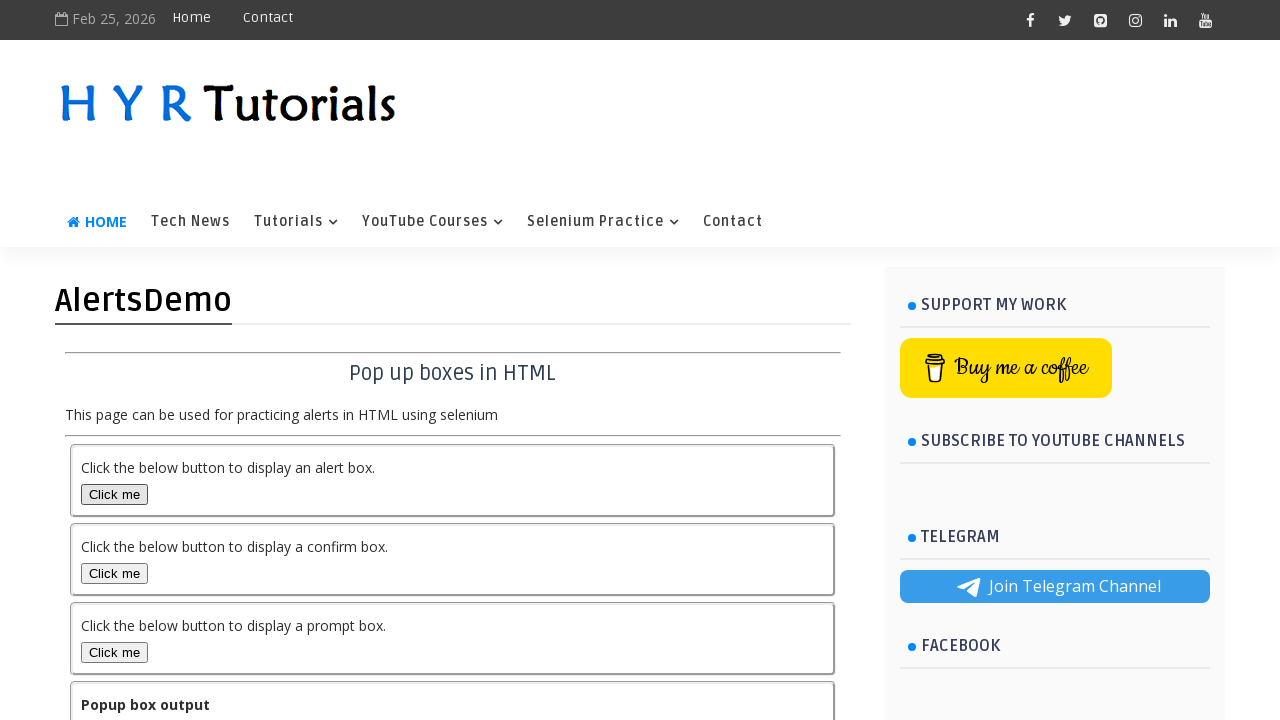

Closed new tab
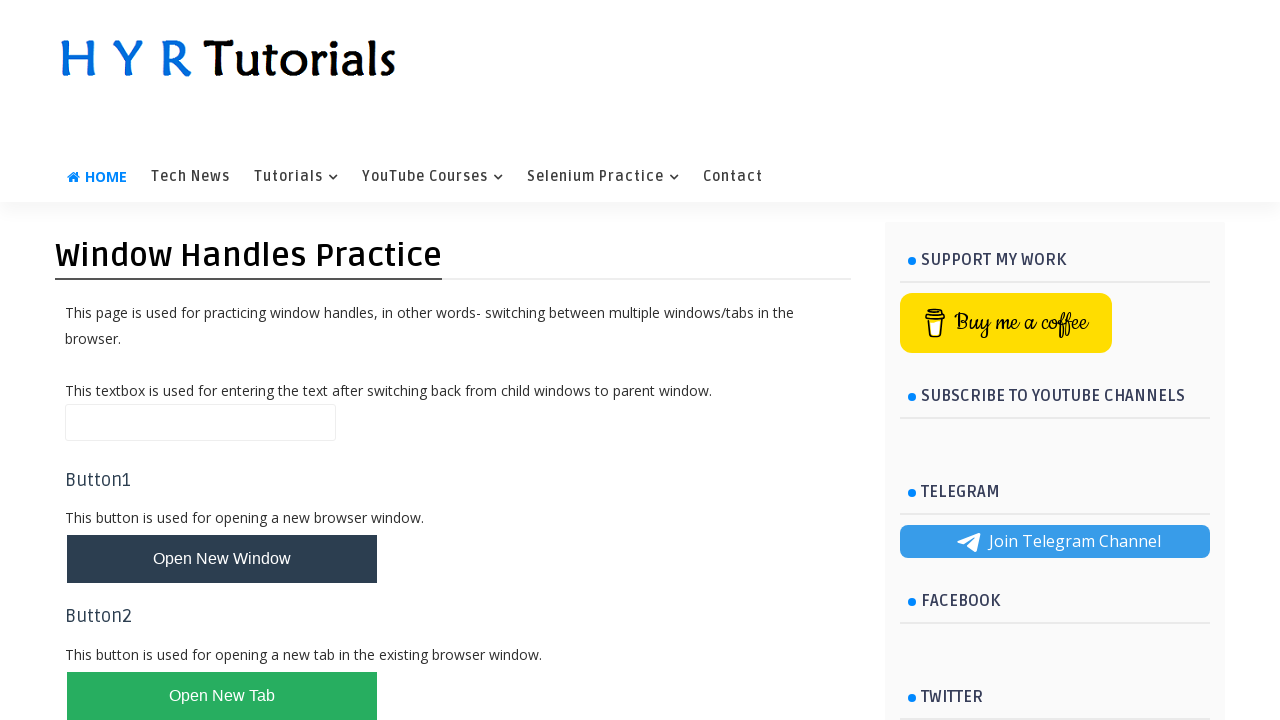

Filled name field with 'hari' in parent tab on #name
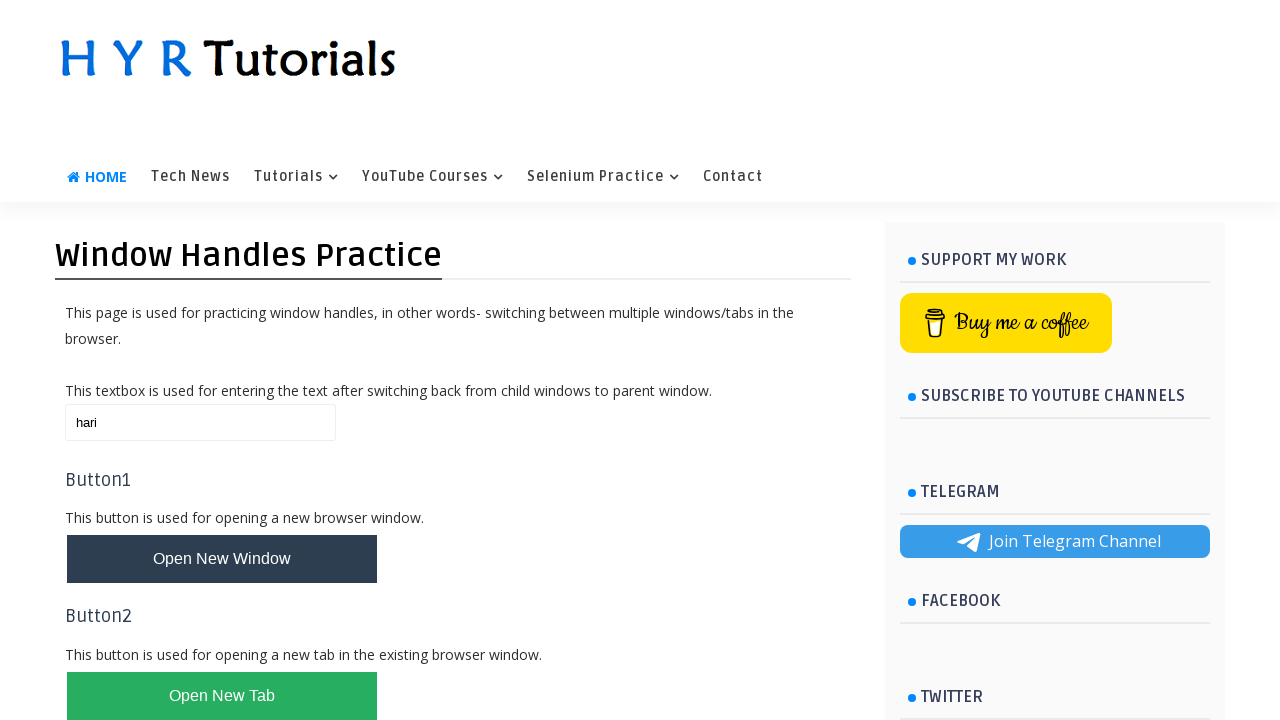

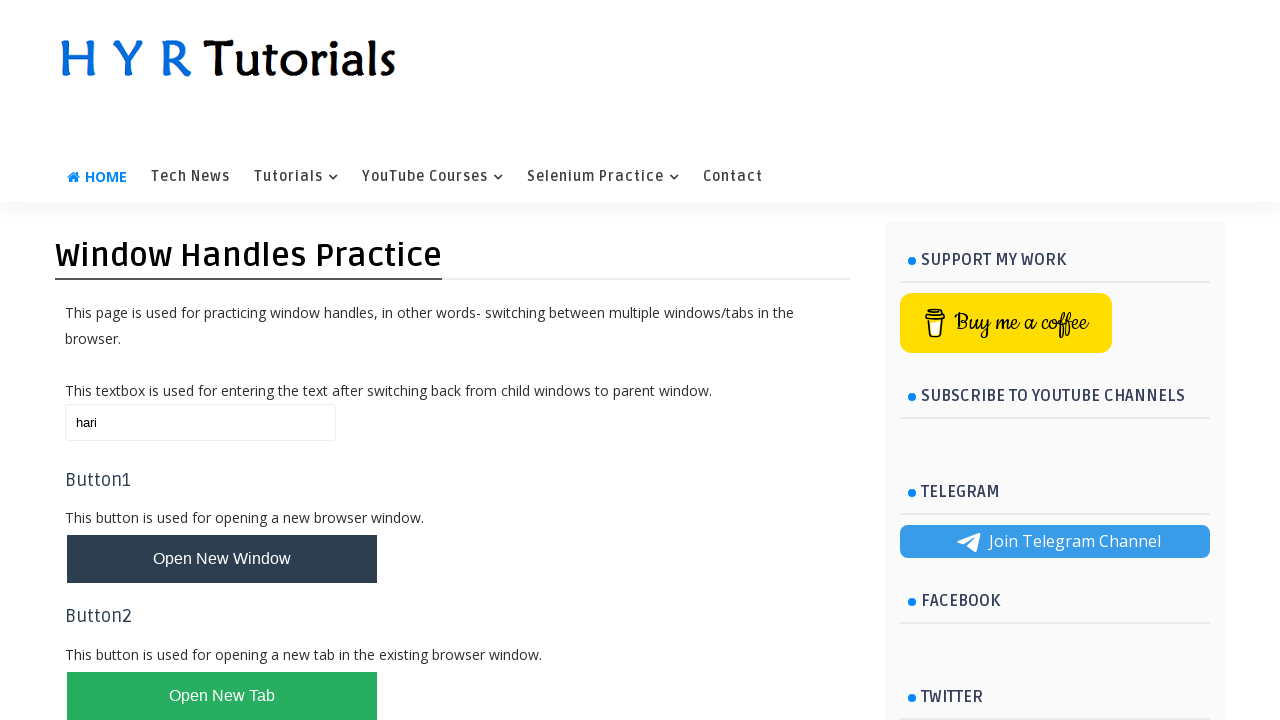